Navigates to Nike's men's hoodies product listing page and verifies that product cards with titles, subtitles, prices, and images are displayed correctly.

Starting URL: https://www.nike.com/es/w/hombre-sudaderas-con-y-sin-capucha-6riveznik1

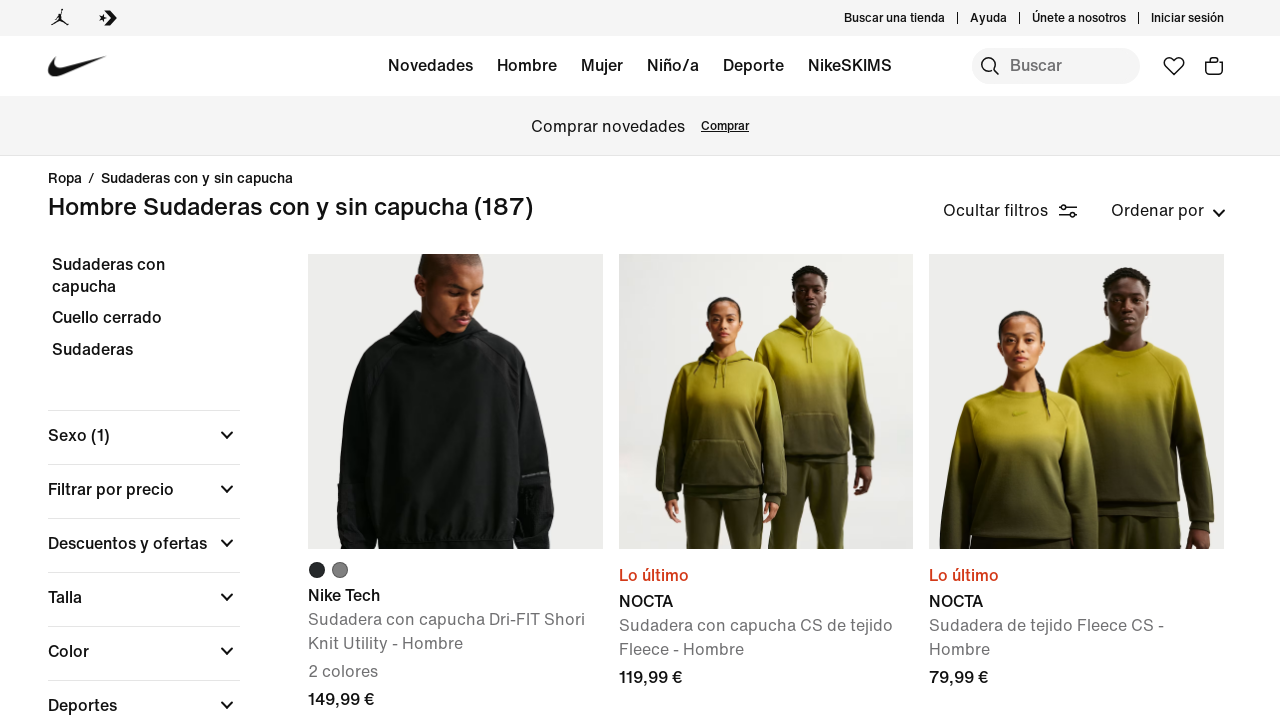

Product cards loaded on Nike men's hoodies listing page
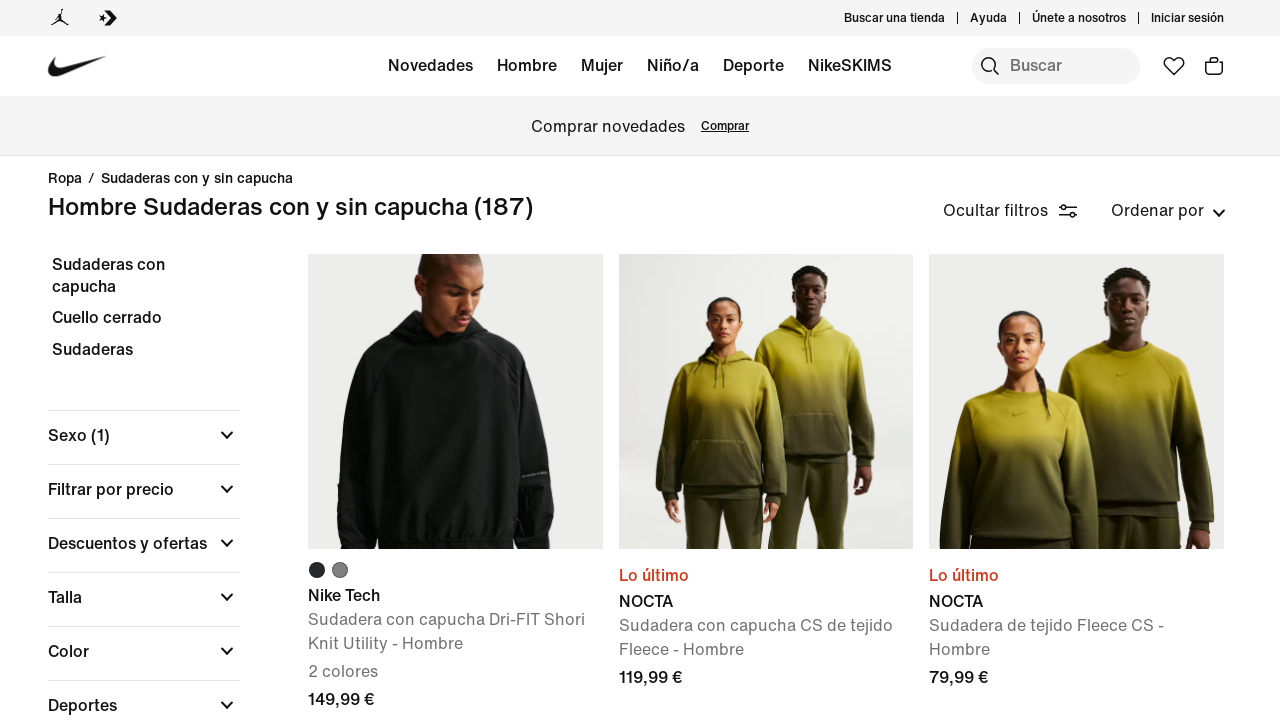

Product card titles are visible
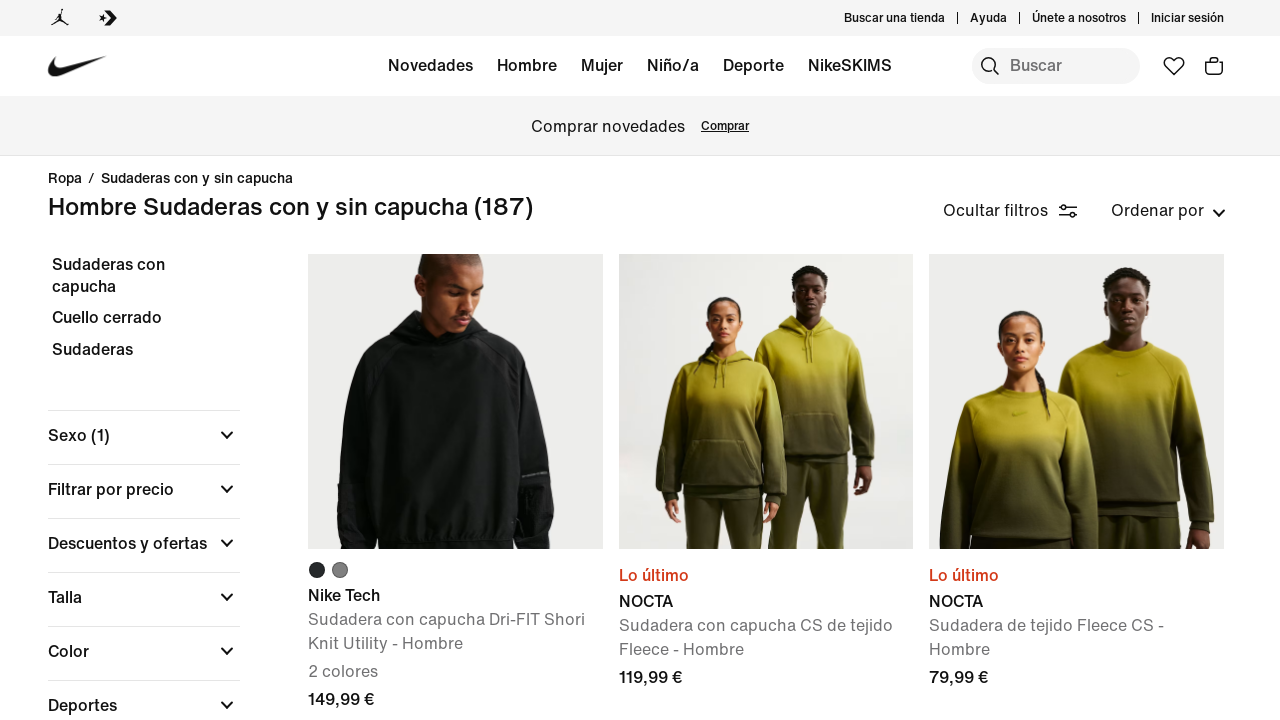

Product card images are visible
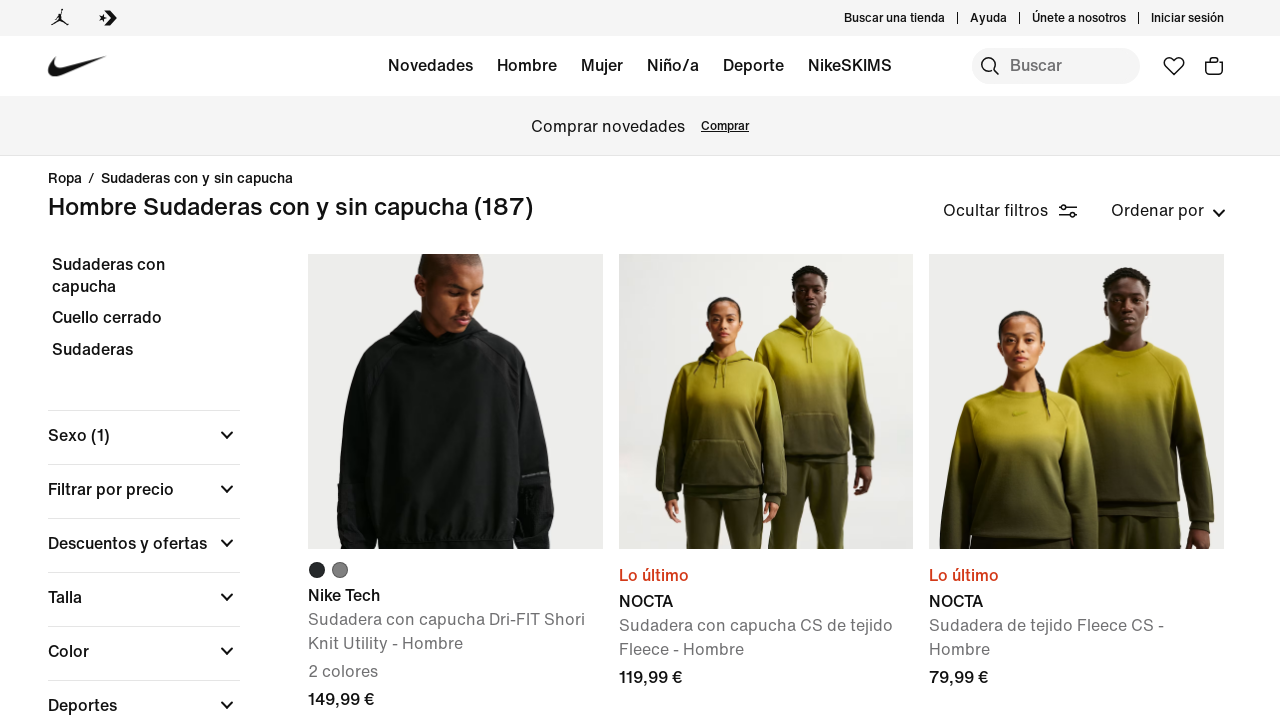

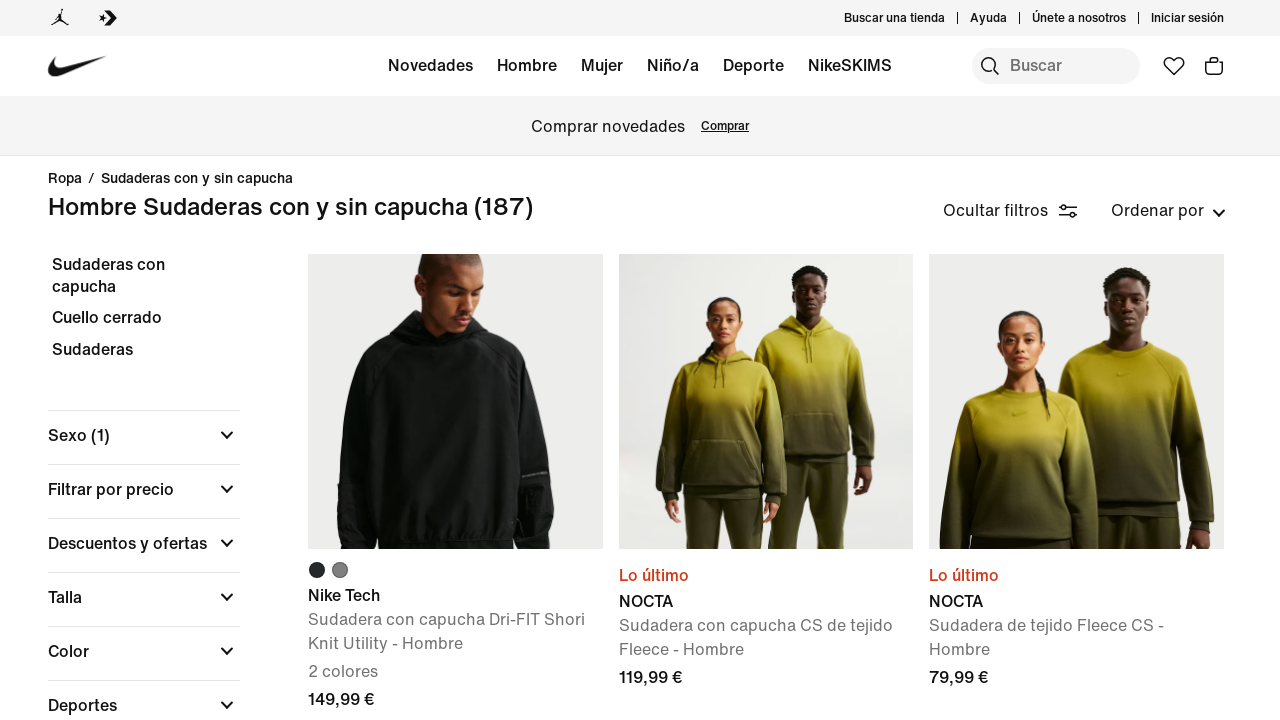